Tests checkbox and radio button functionality on the actions page, including selecting options and verifying selection states

Starting URL: https://kristinek.github.io/site/examples/actions

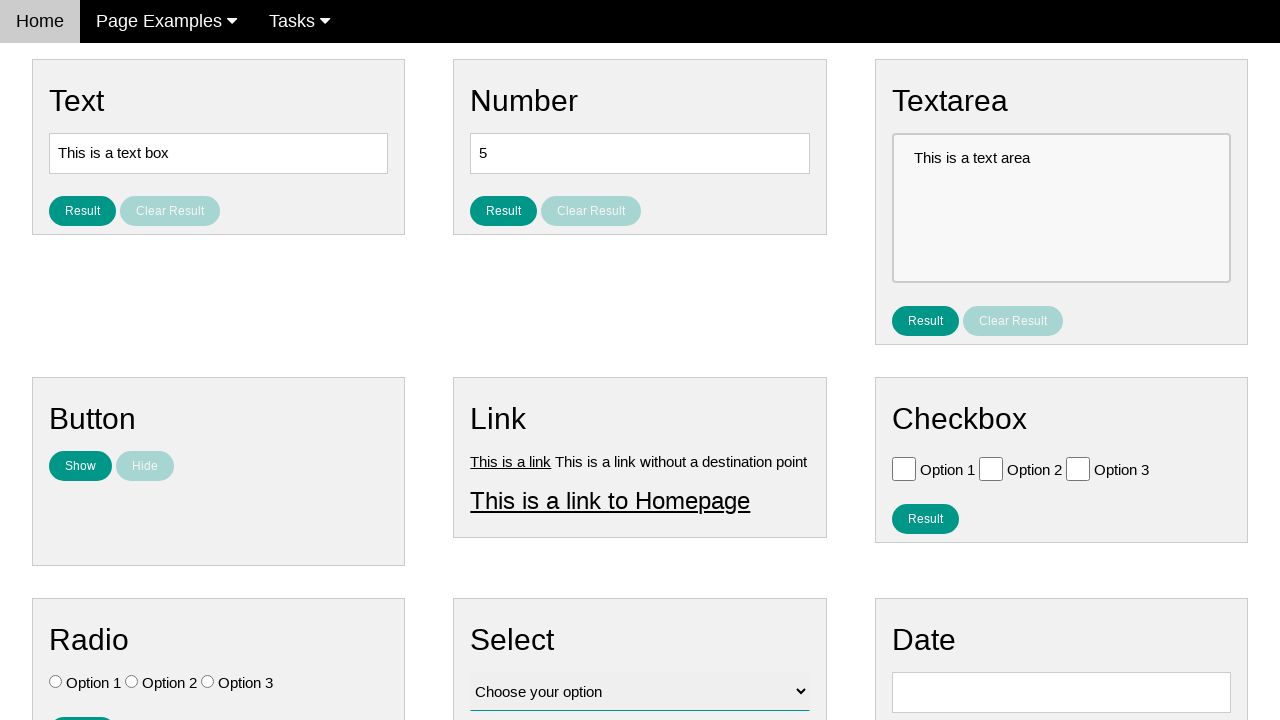

Navigated to actions page
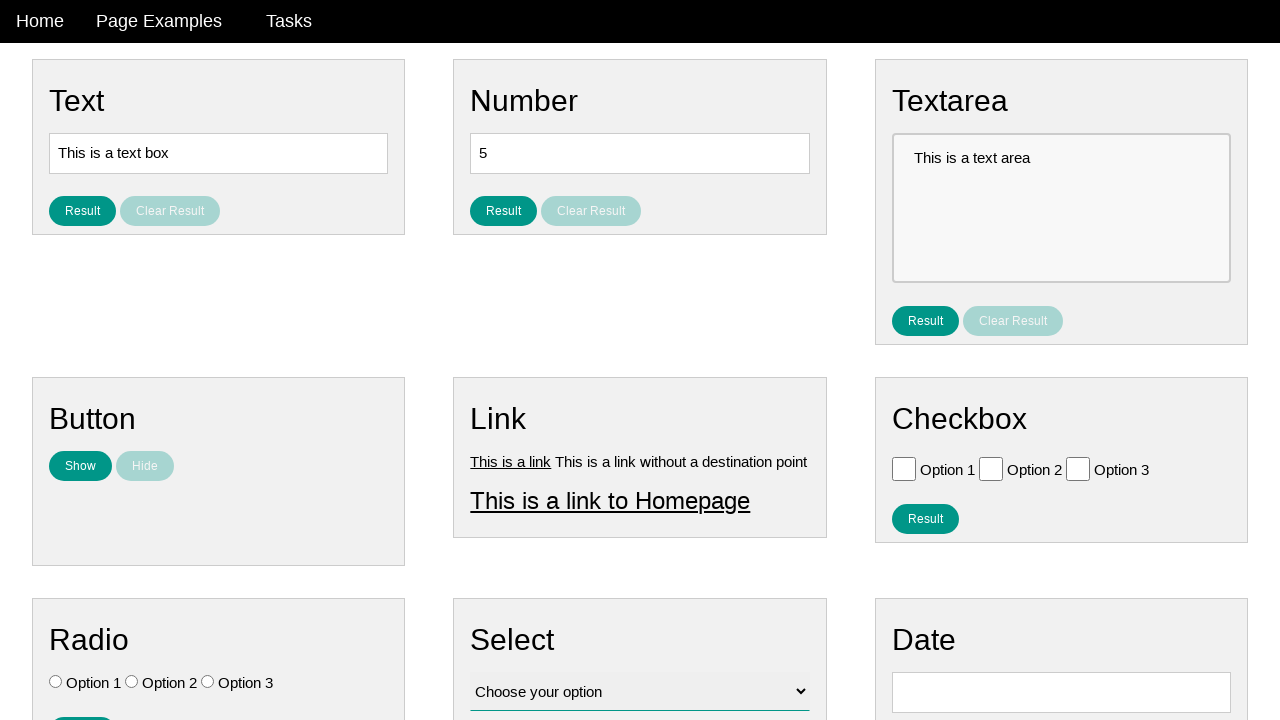

Located all checkboxes on page
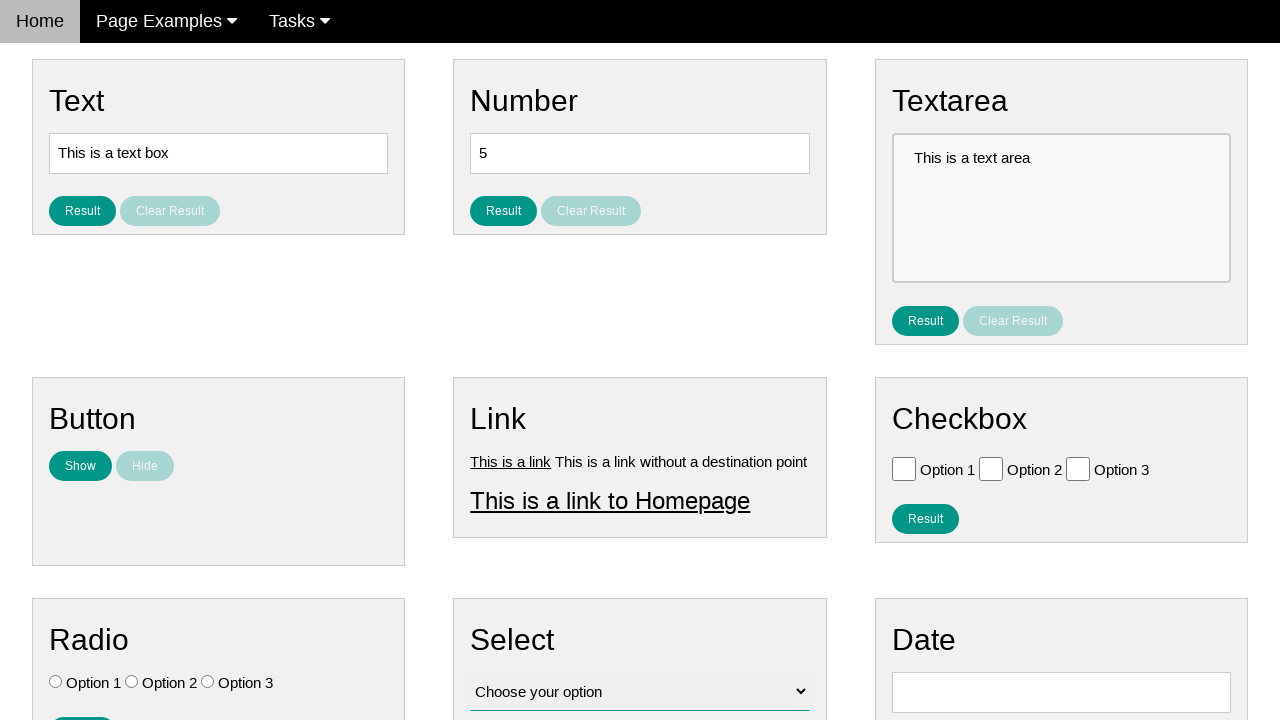

Verified checkbox 0 is not initially selected
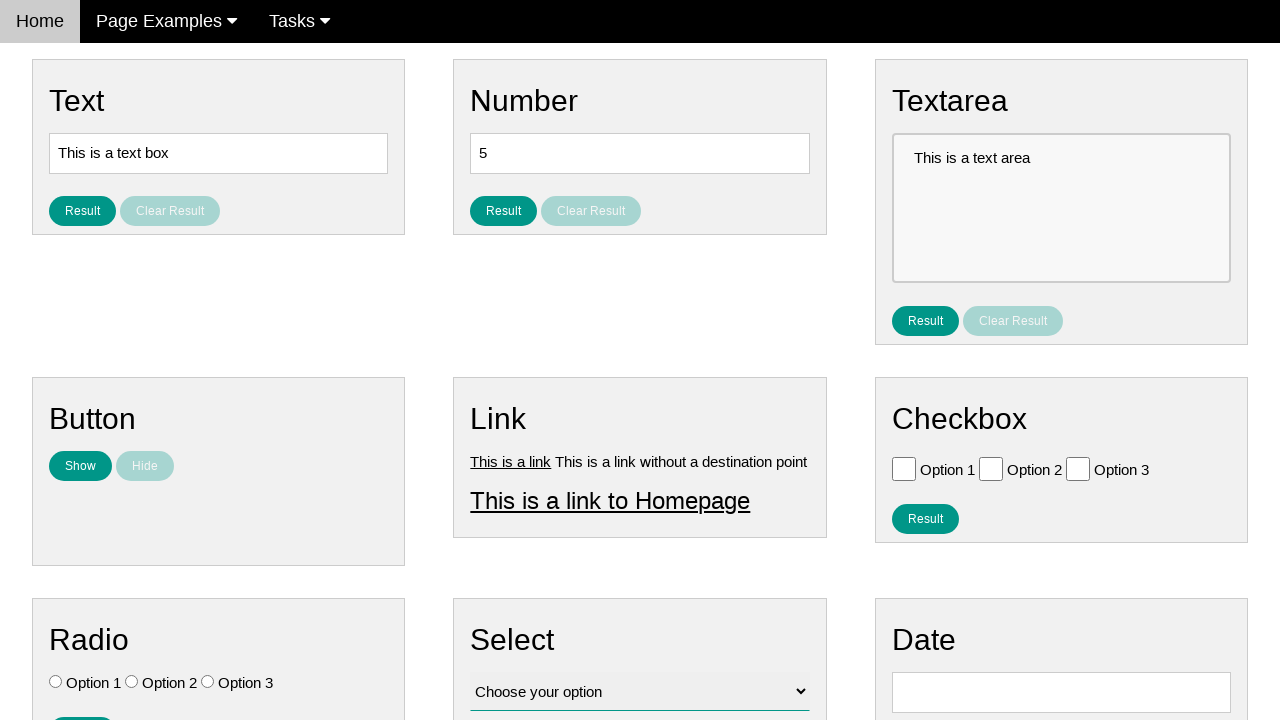

Verified checkbox 1 is not initially selected
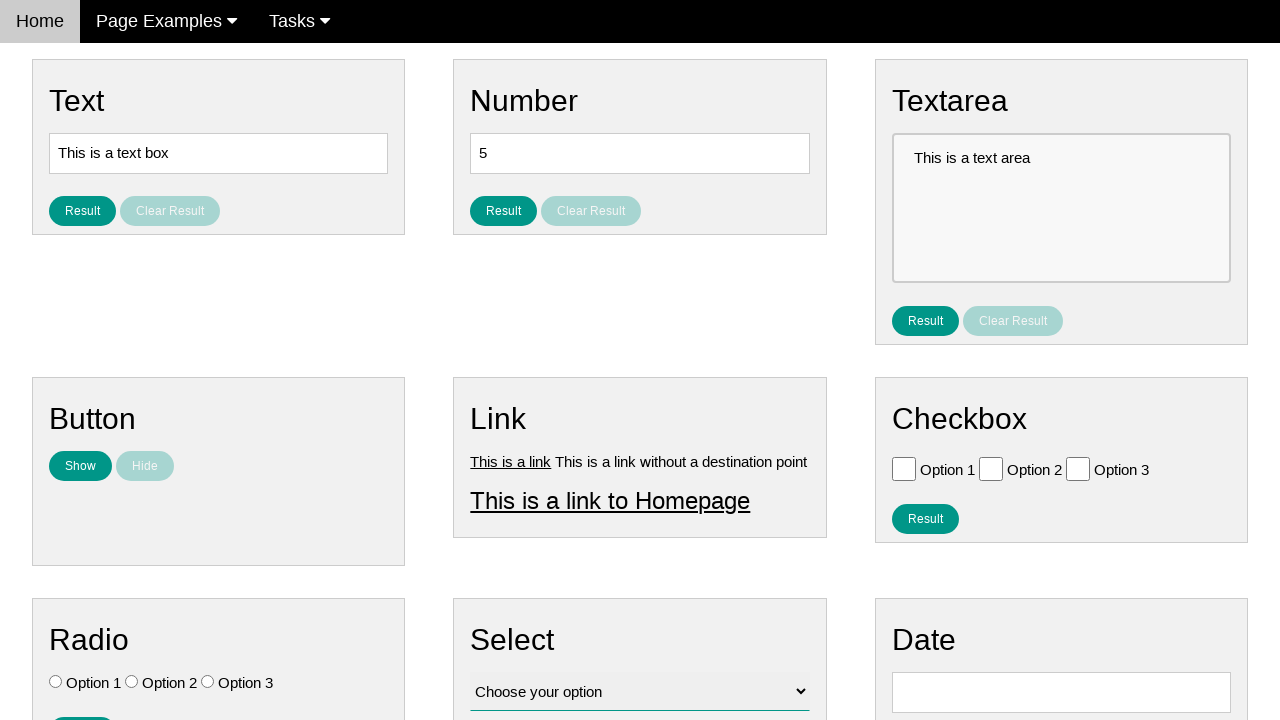

Verified checkbox 2 is not initially selected
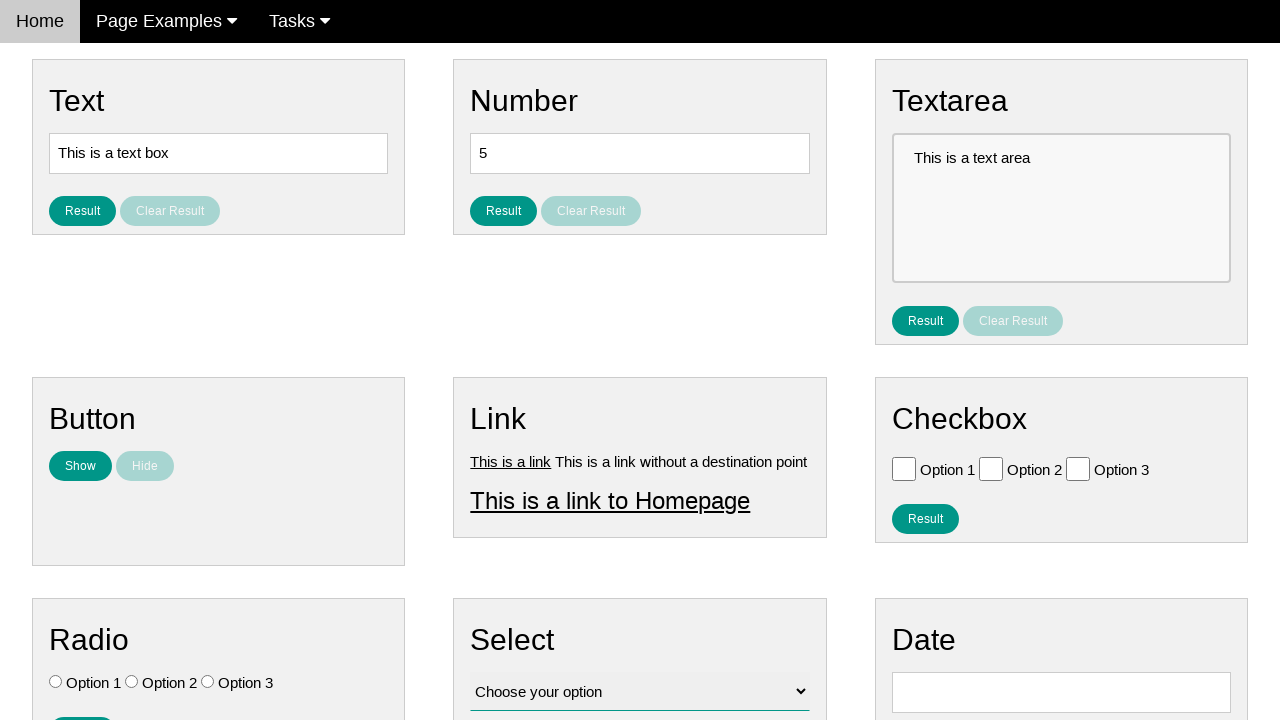

Clicked checkbox option 1 at (904, 468) on #vfb-6-0
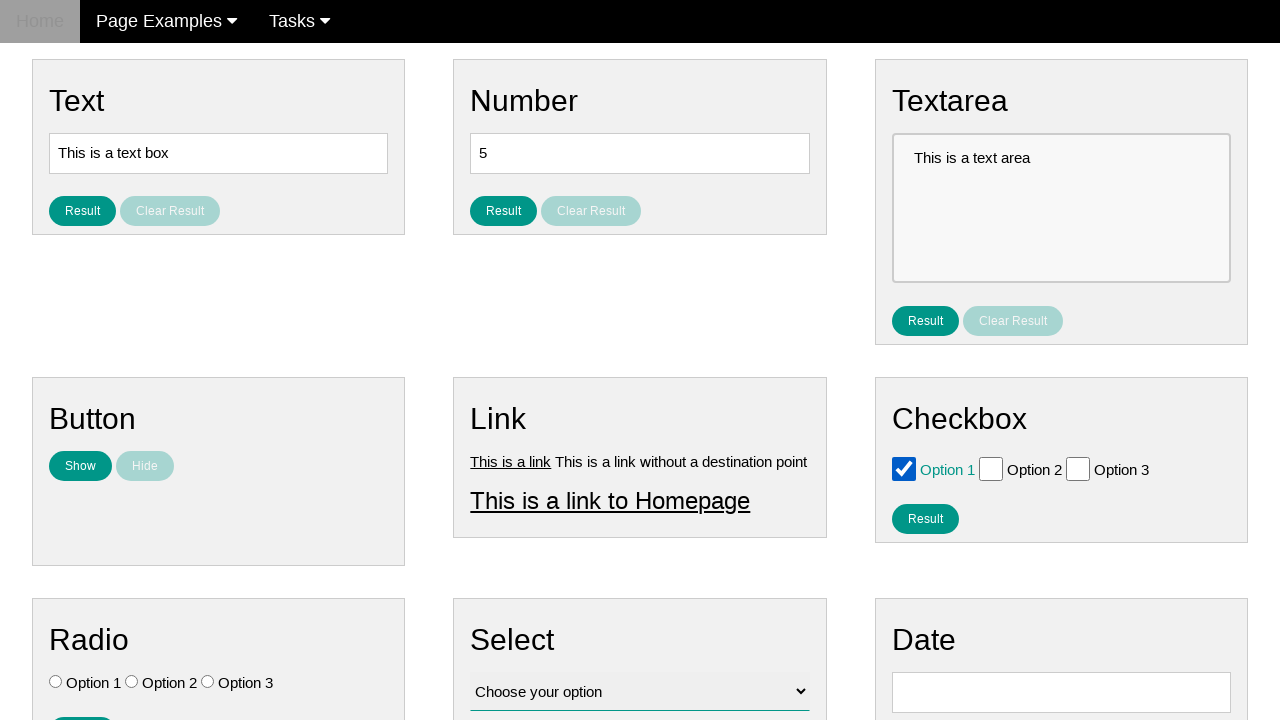

Verified checkbox option 1 is now selected
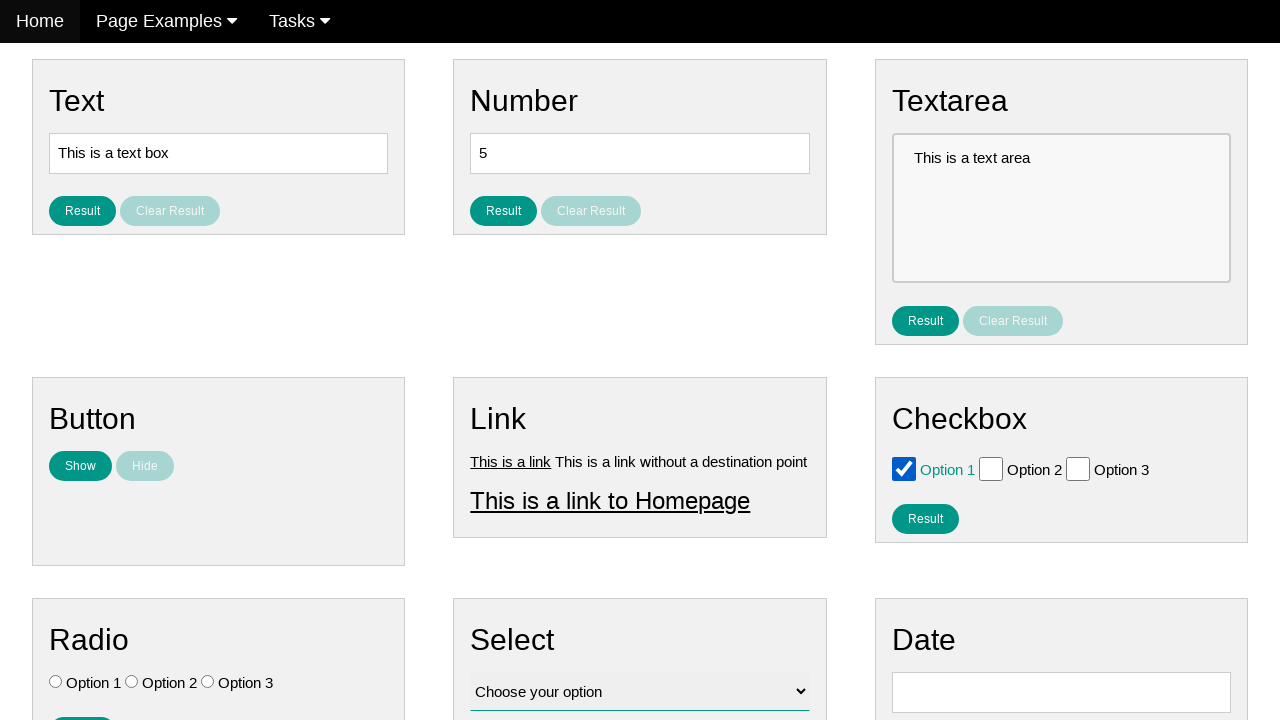

Clicked radio button option 1 at (56, 682) on #vfb-7-1
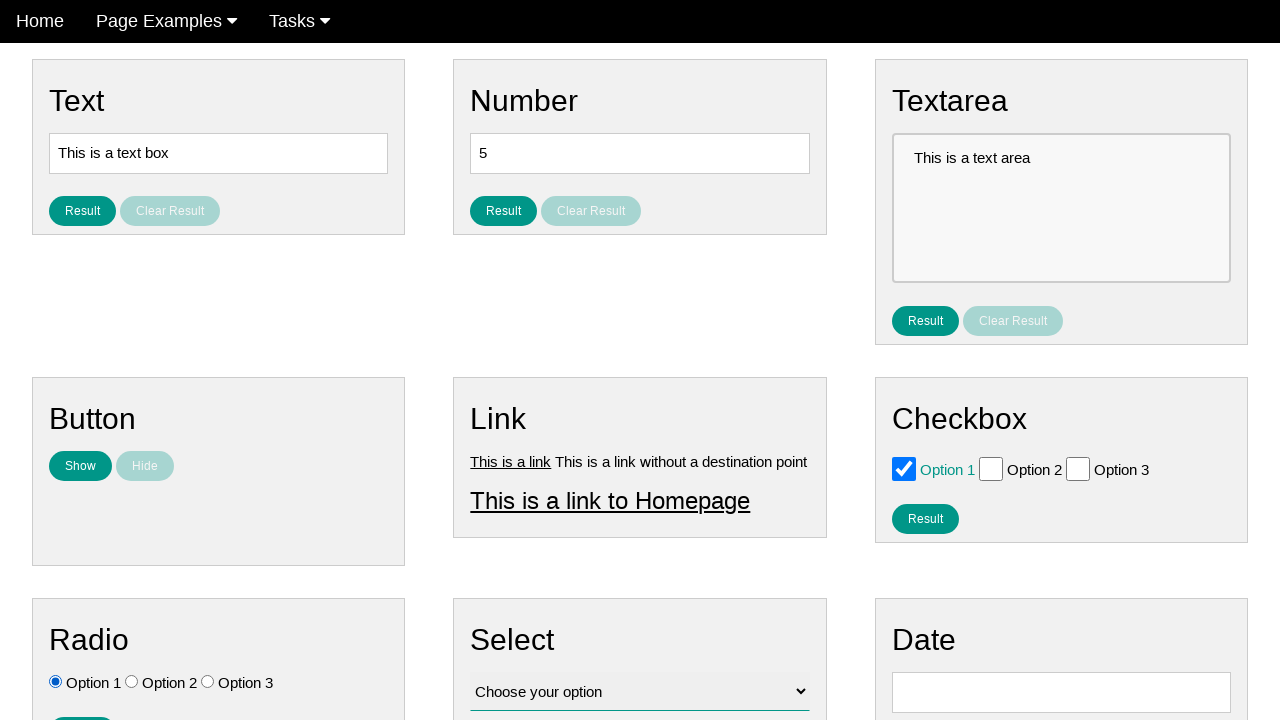

Verified radio button option 1 is now selected
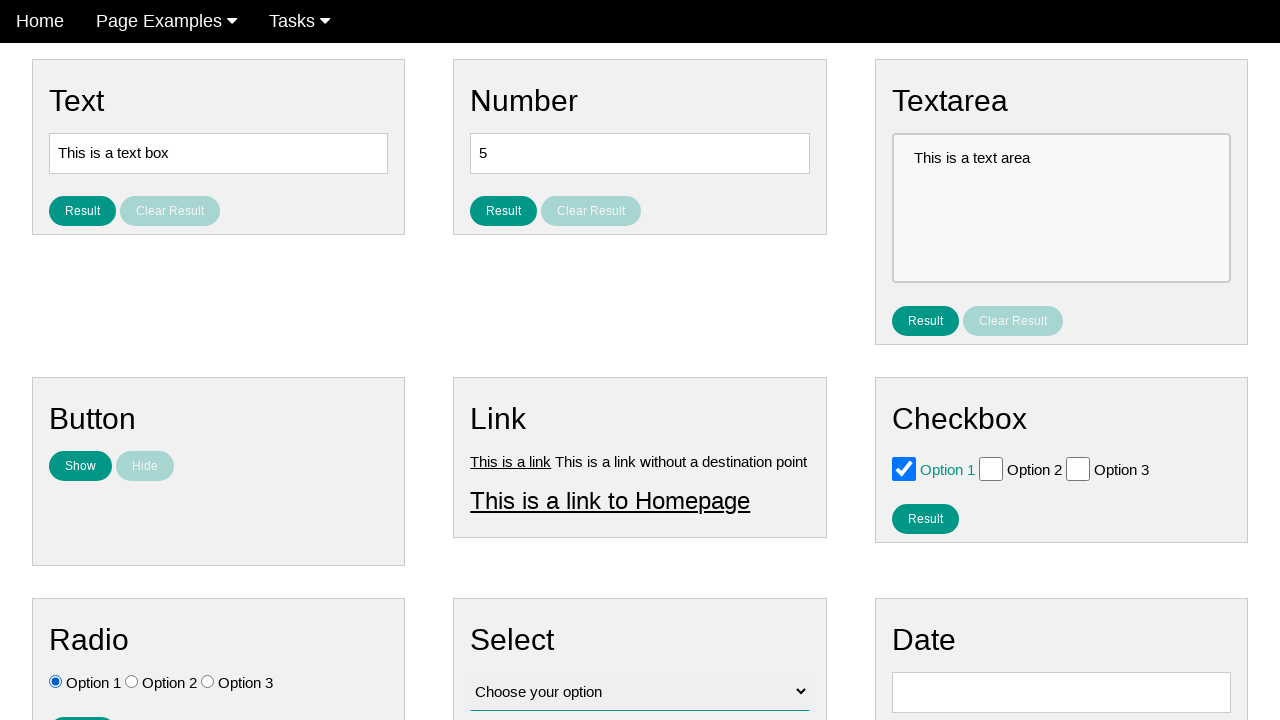

Selected 'Option 1' from dropdown menu on #vfb-12
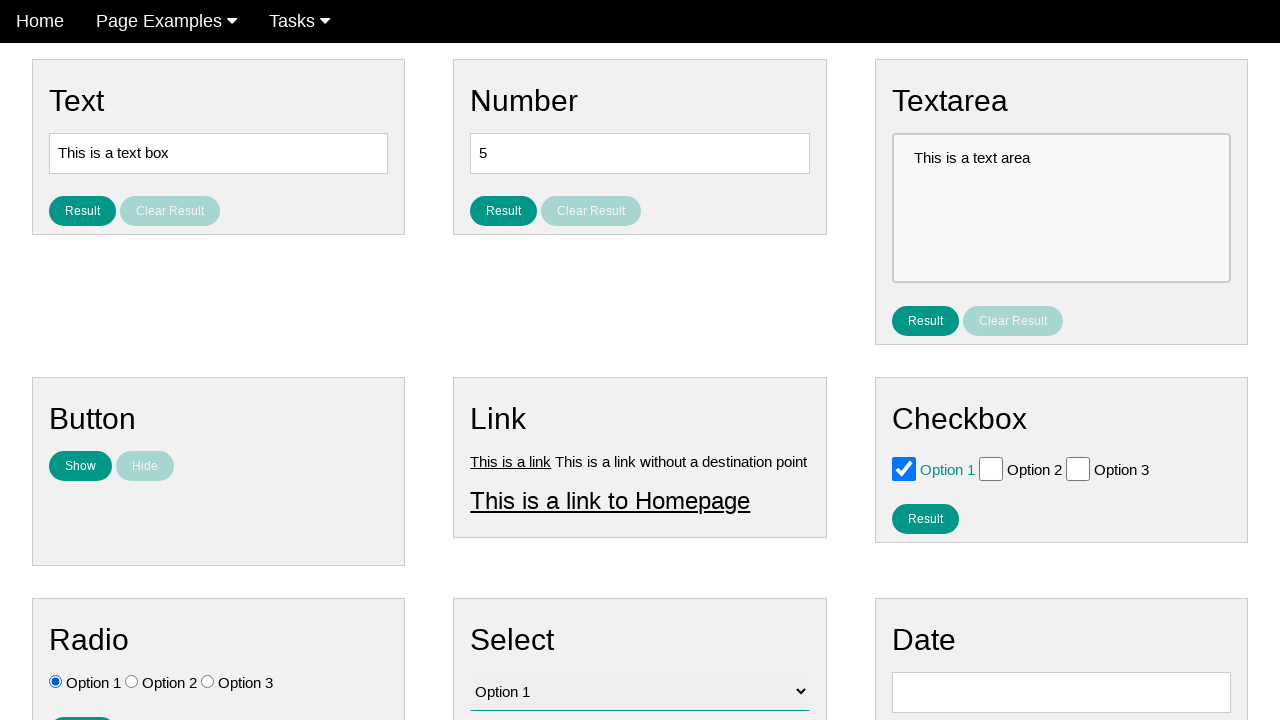

Clicked result checkbox button at (925, 518) on #result_button_checkbox
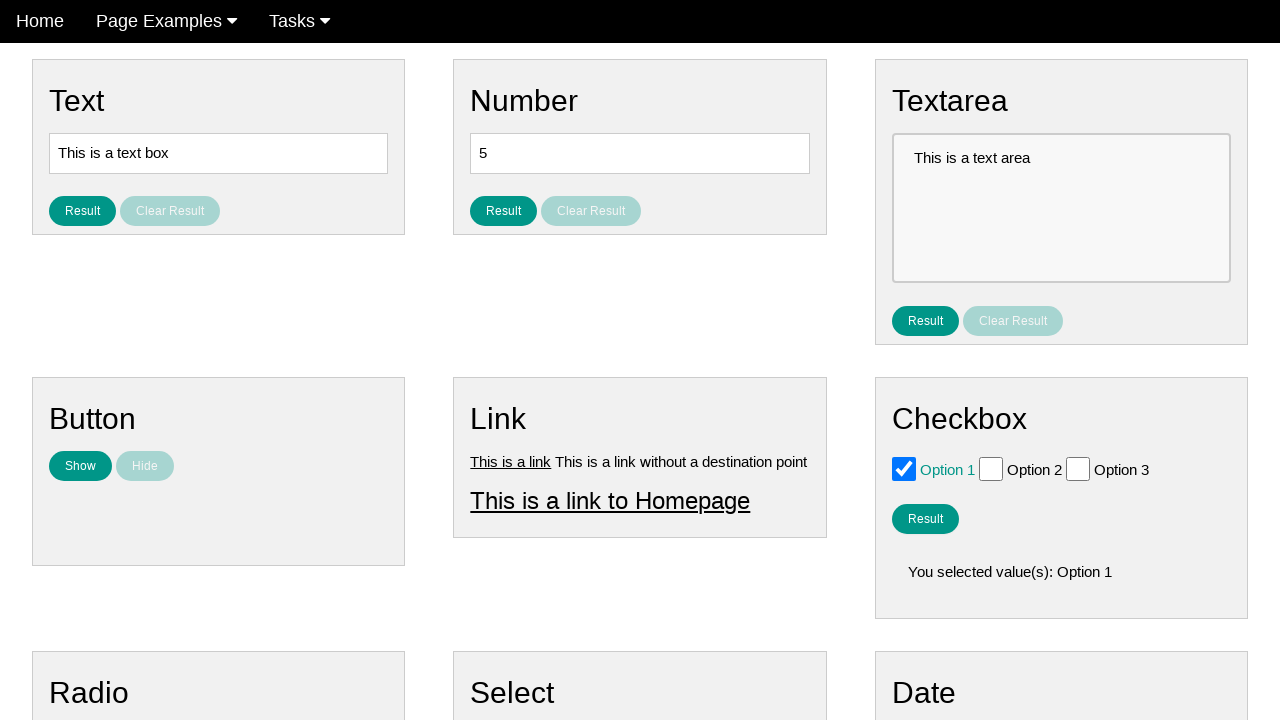

Result checkbox element appeared
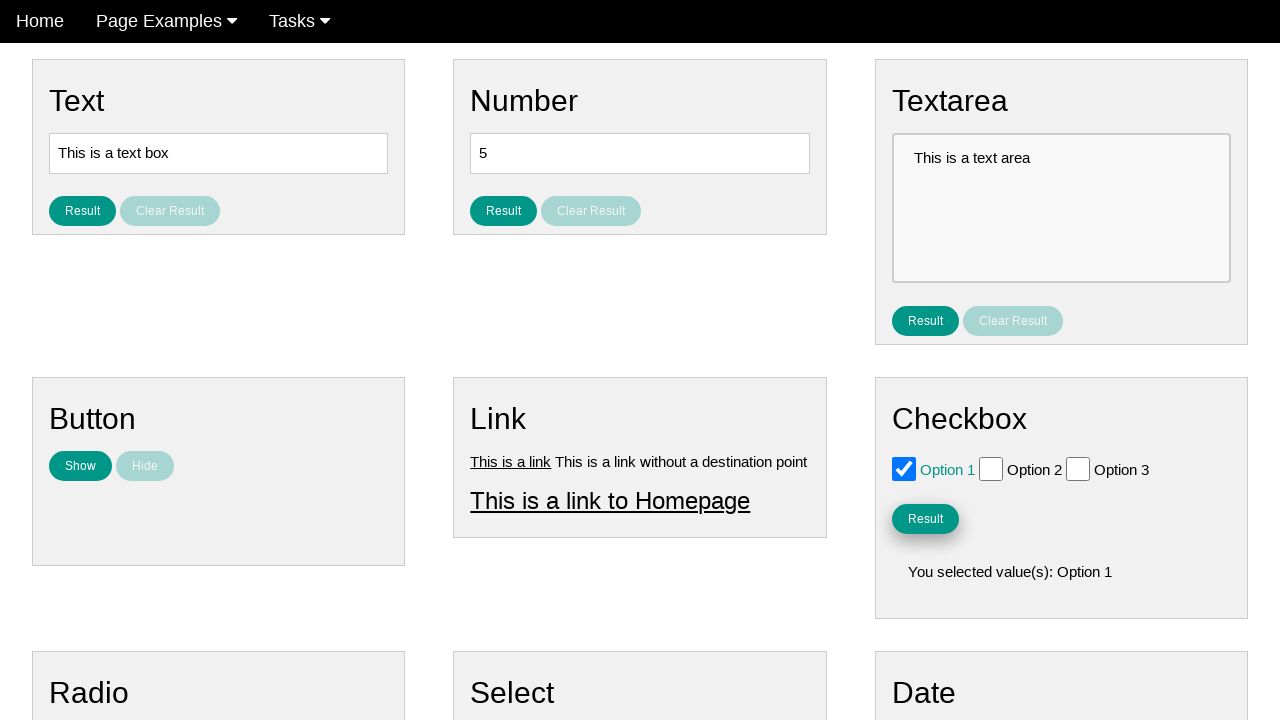

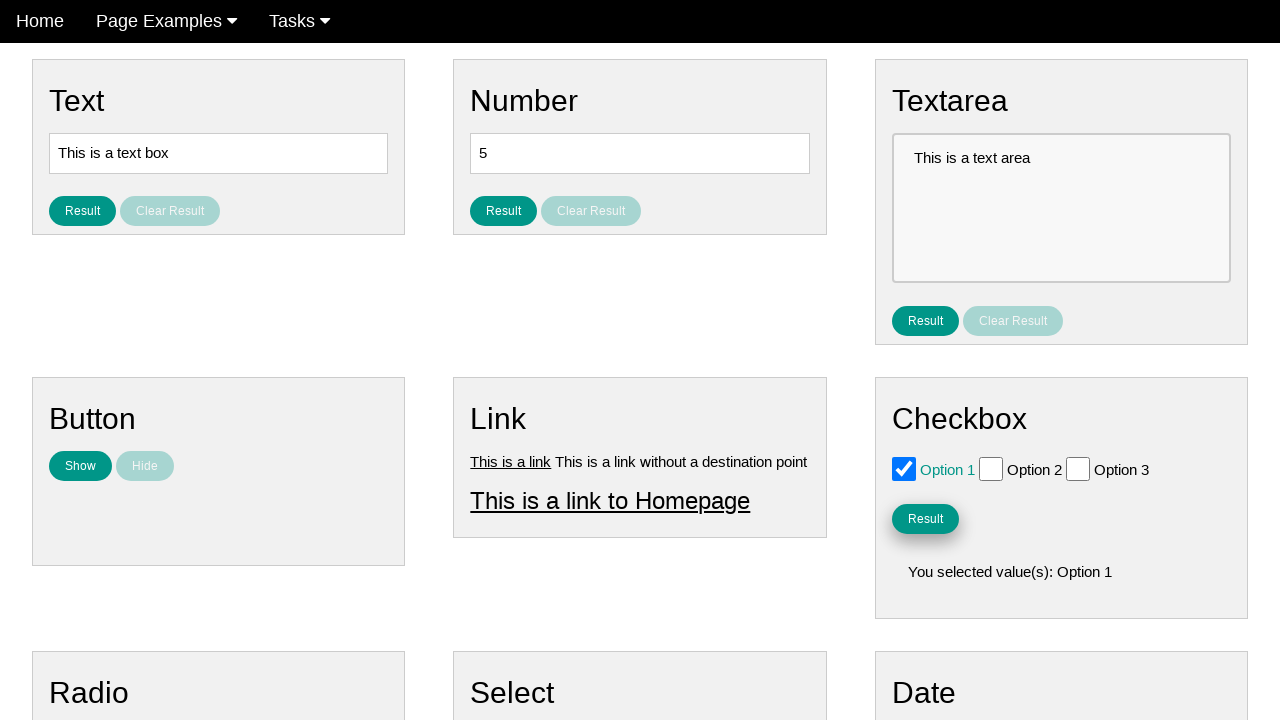